Tests checkbox handling by clicking a single checkbox and then checking multiple checkboxes (Monday, Sunday, Saturday) on a test automation practice page

Starting URL: https://testautomationpractice.blogspot.com/?m=1

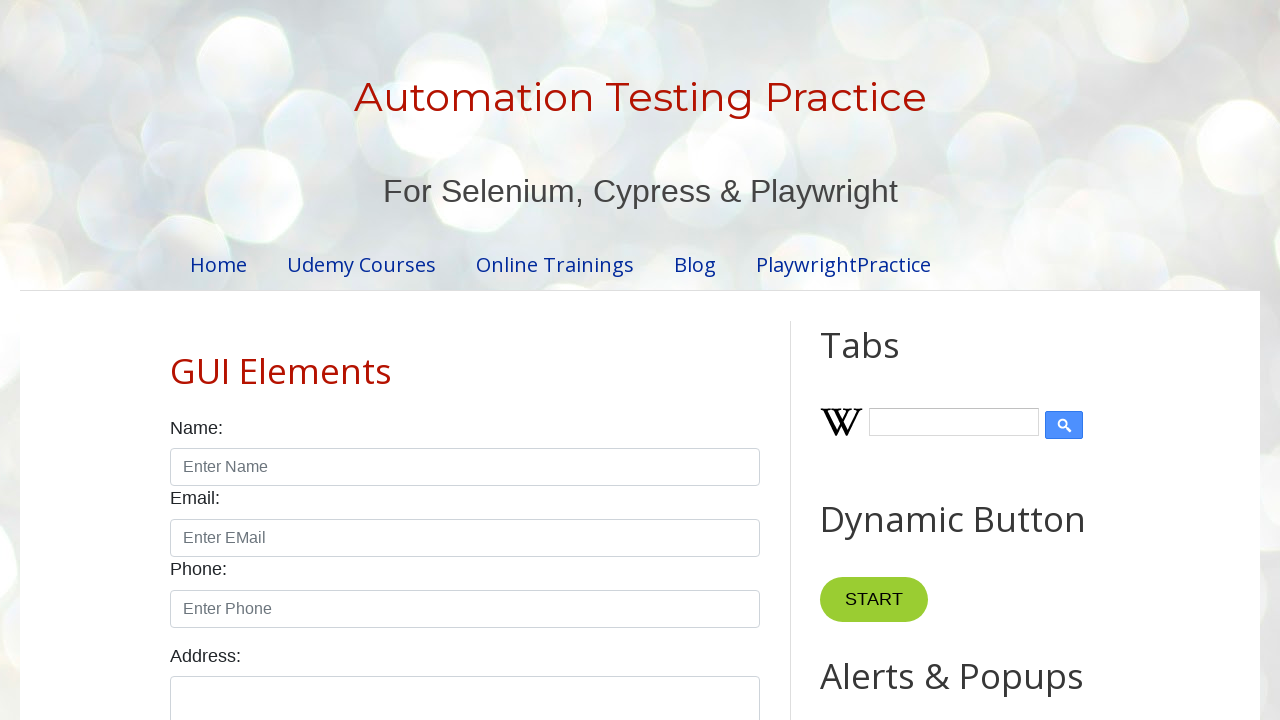

Clicked Monday checkbox at (272, 360) on xpath=//input[@id='monday' and @type='checkbox']
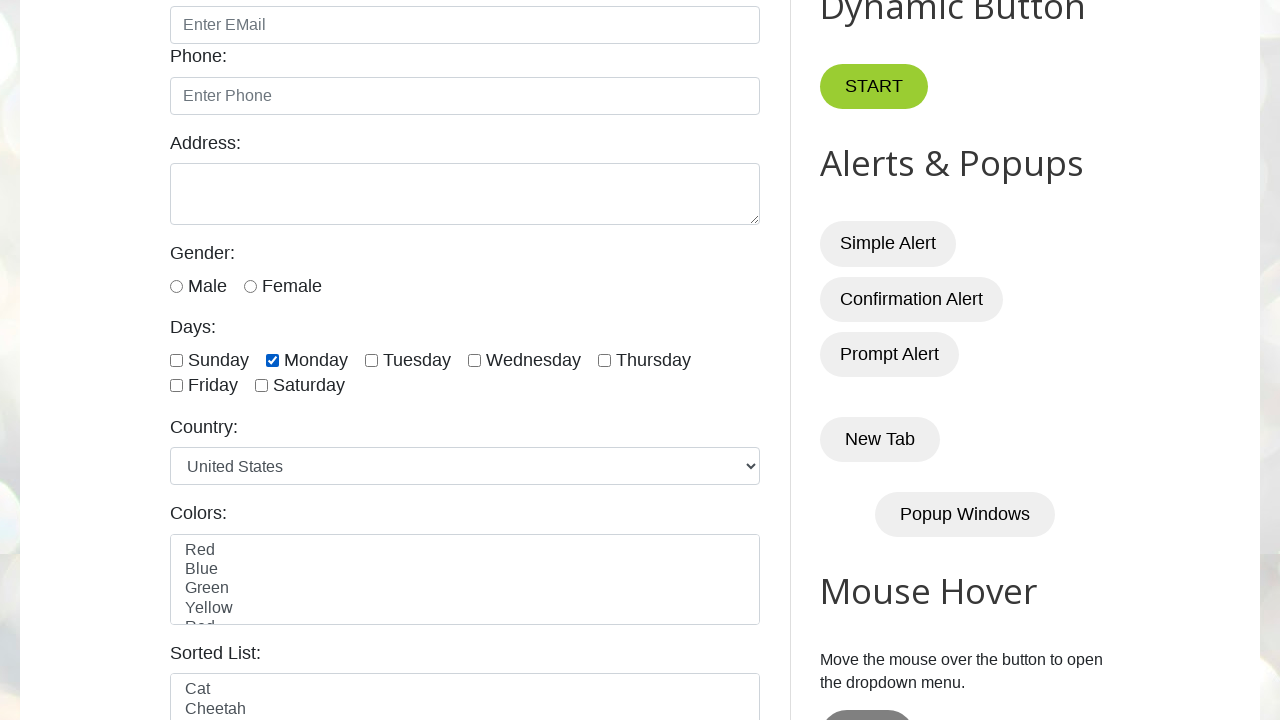

Checked checkbox at locator //input[@id='monday' and @type='checkbox'] on //input[@id='monday' and @type='checkbox']
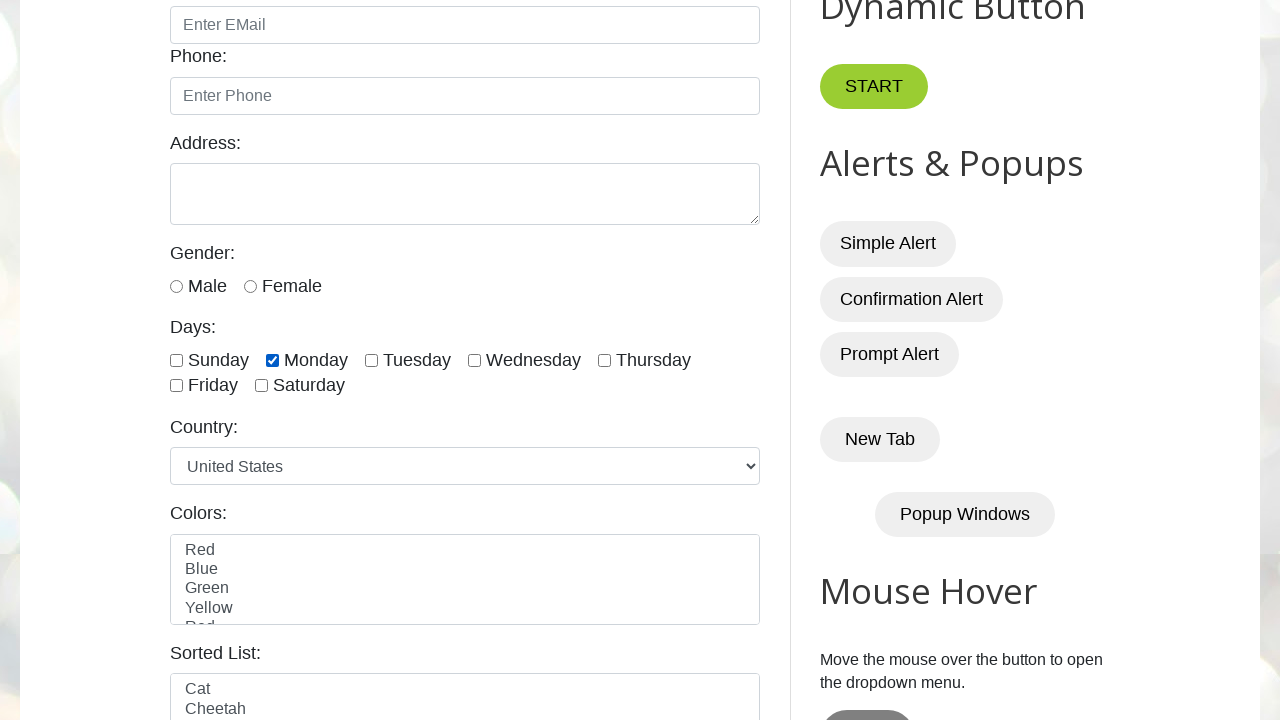

Checked checkbox at locator //input[@id='sunday' and @type='checkbox'] at (176, 360) on //input[@id='sunday' and @type='checkbox']
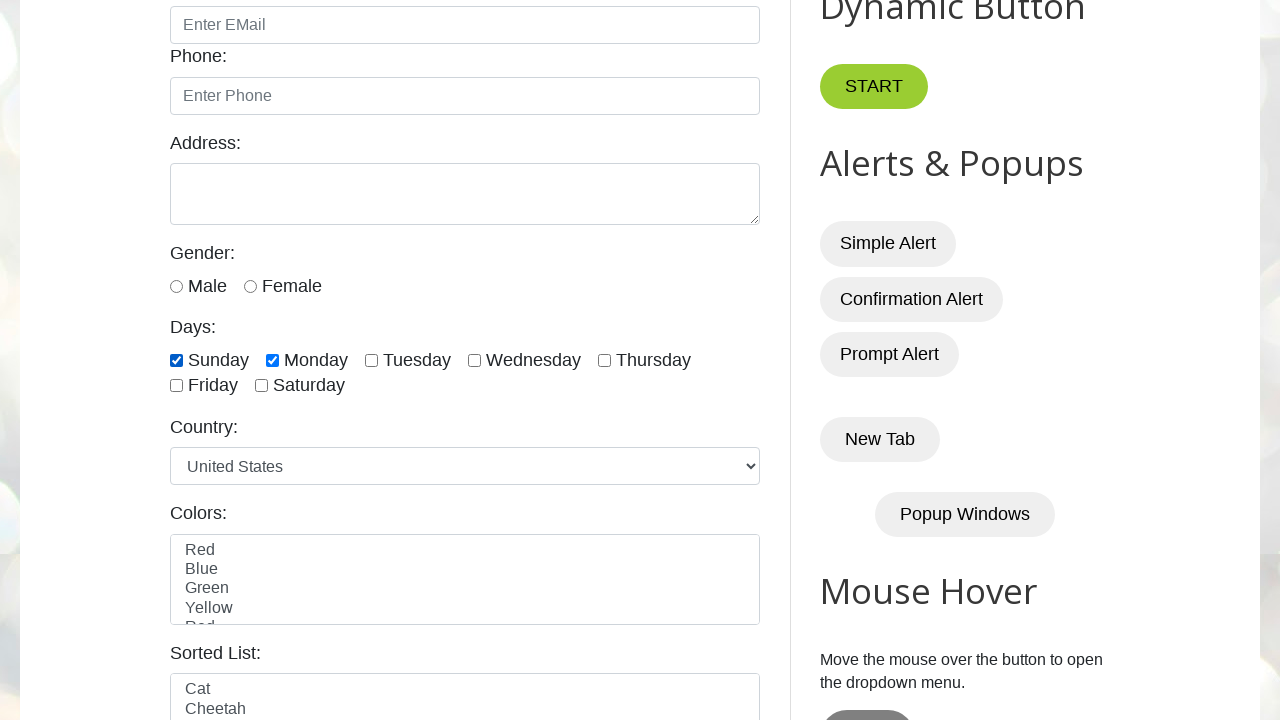

Checked checkbox at locator //input[@id='saturday' and @type='checkbox'] at (262, 386) on //input[@id='saturday' and @type='checkbox']
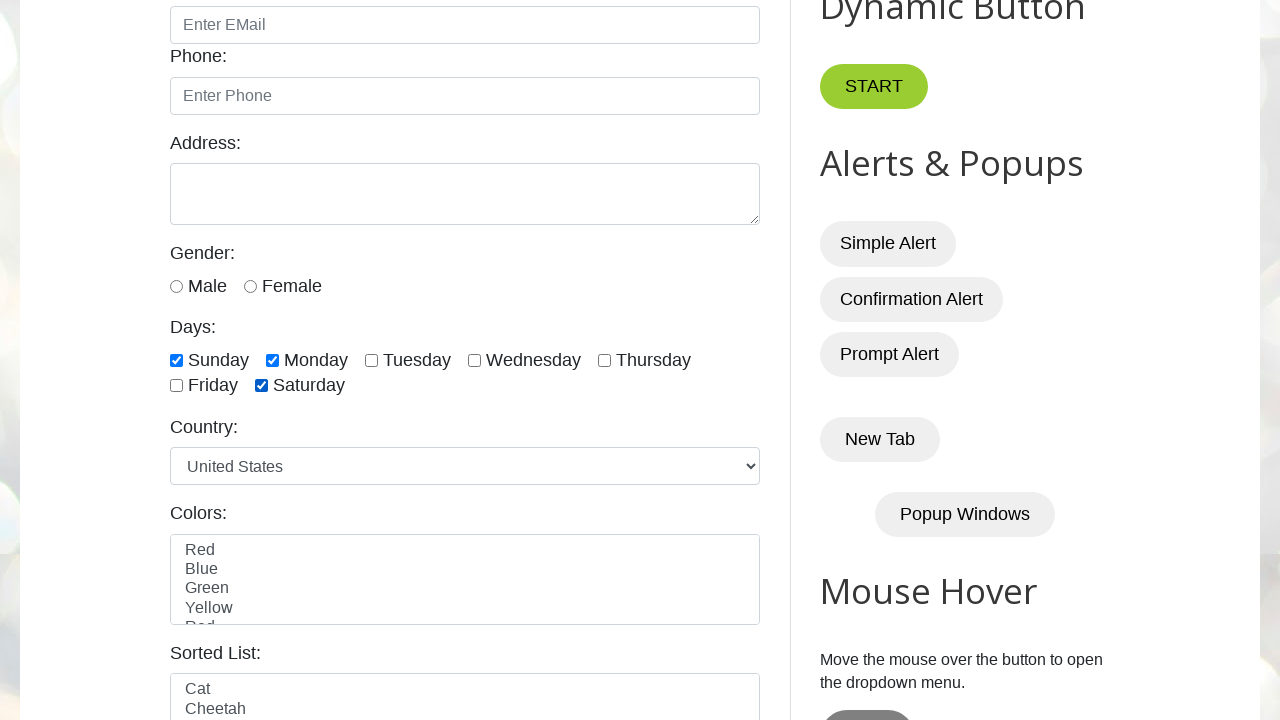

Waited 2 seconds for visual confirmation
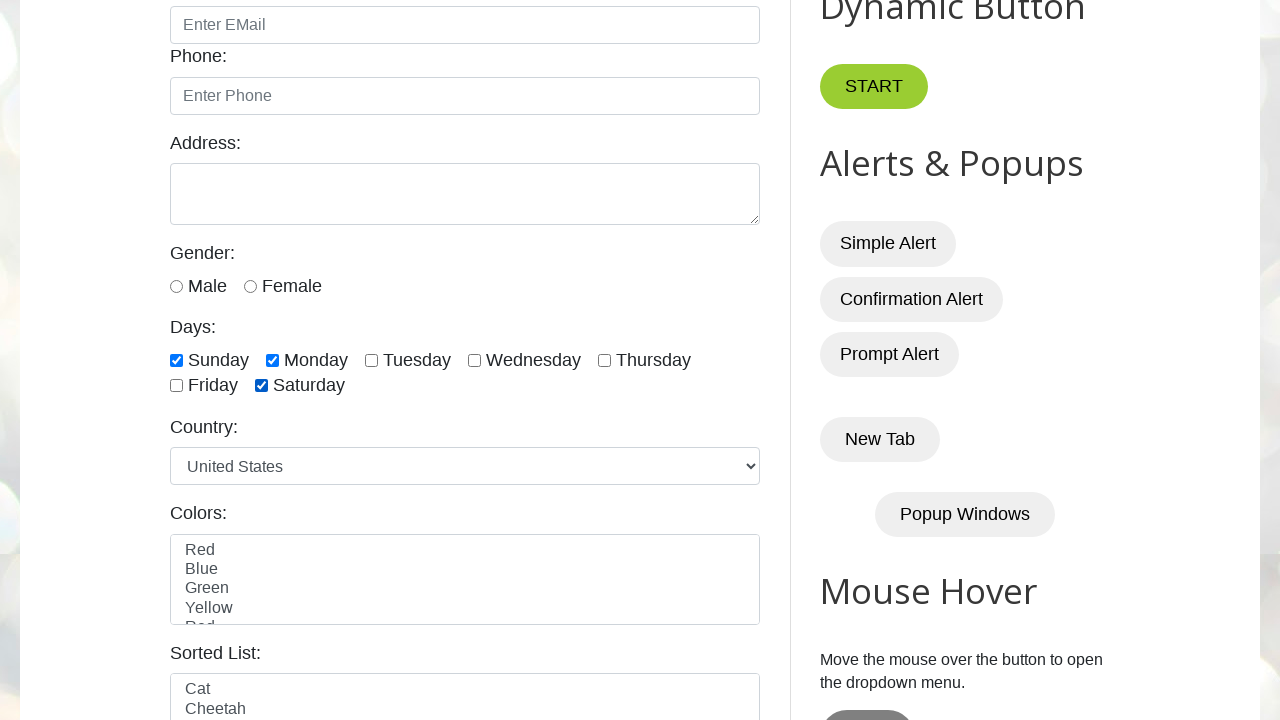

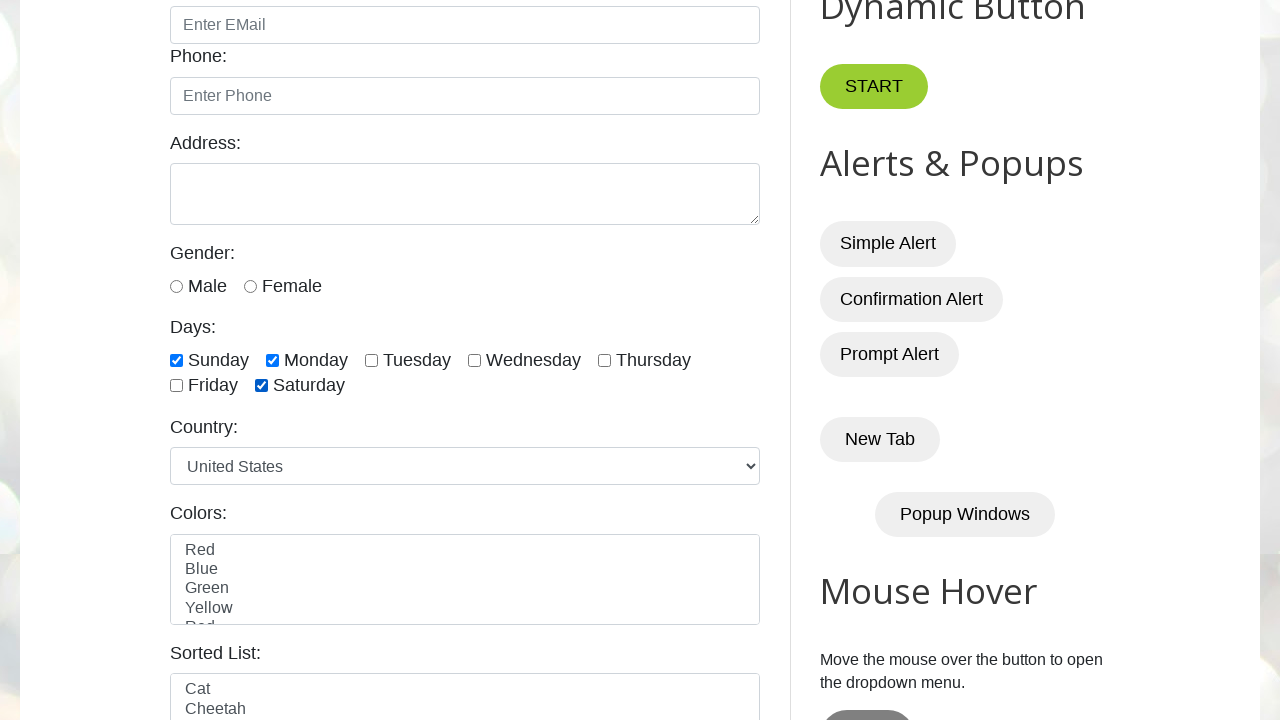